Tests multiple windows functionality by opening a new window and switching to it

Starting URL: https://the-internet.herokuapp.com/

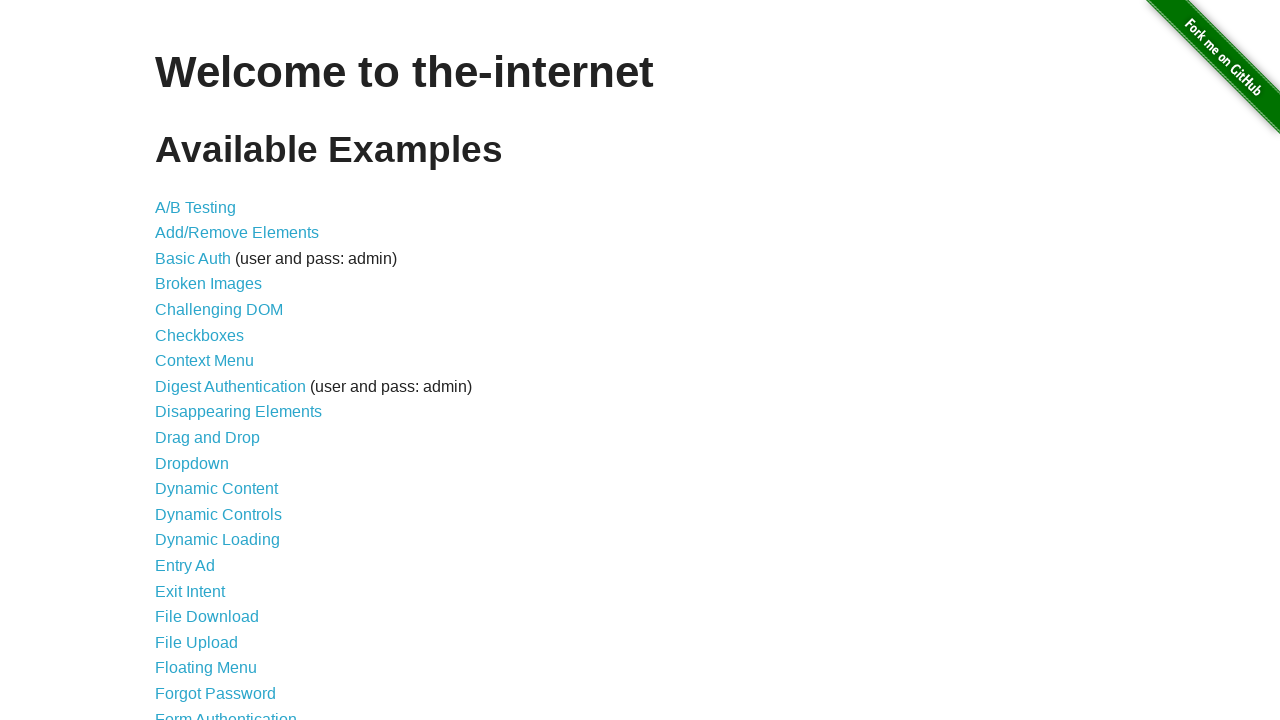

Clicked on Multiple Windows link at (218, 369) on a:text('Multiple Windows')
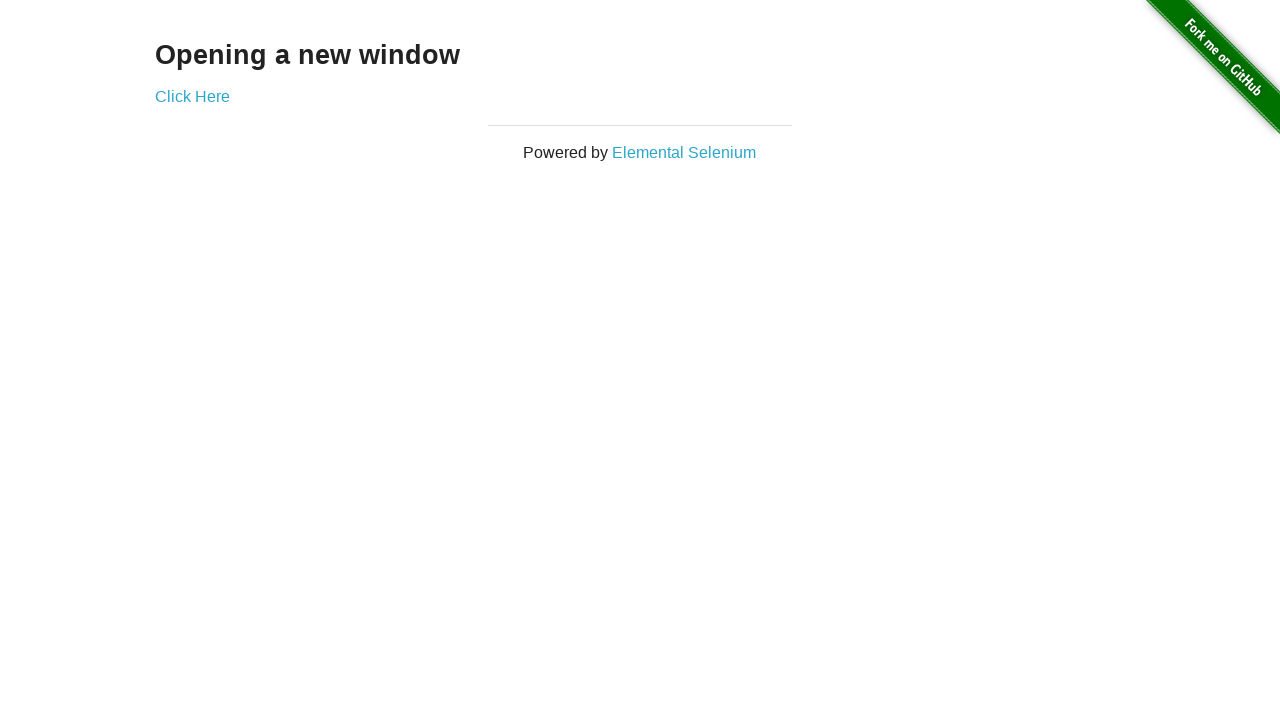

Multiple Windows page loaded and 'Click Here' link appeared
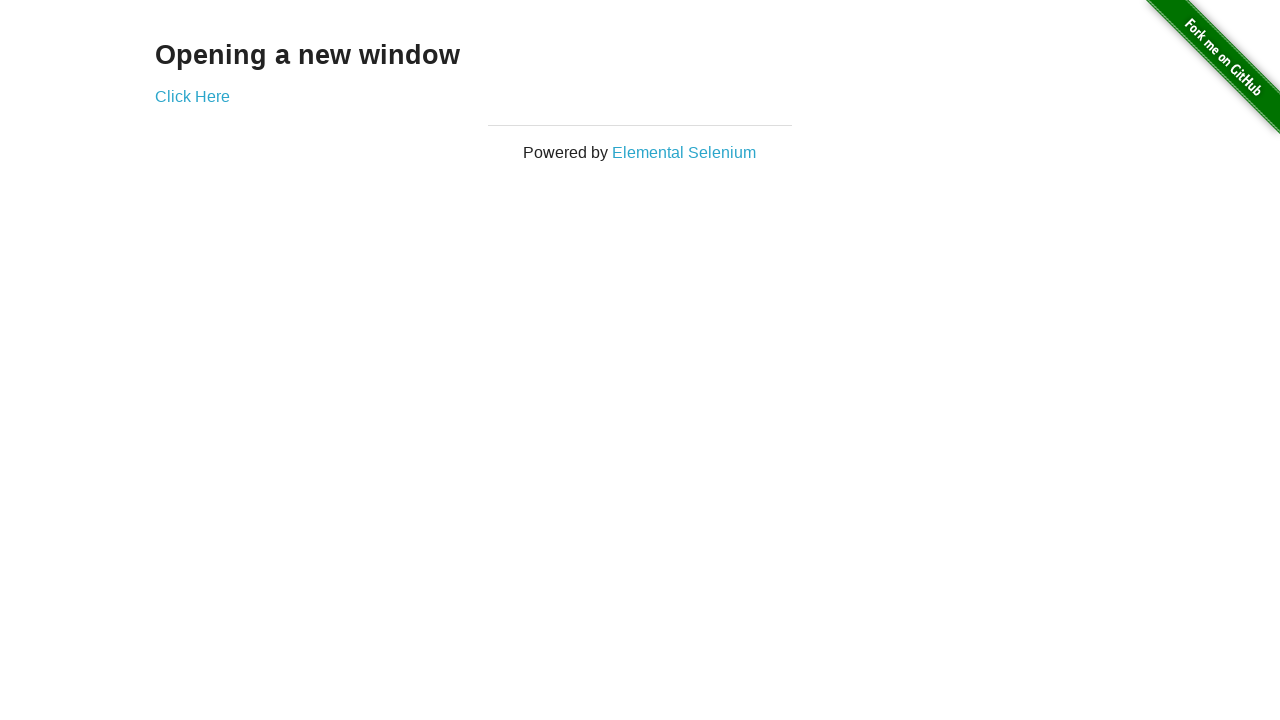

Clicked 'Click Here' link to open new window at (192, 96) on a:text('Click Here')
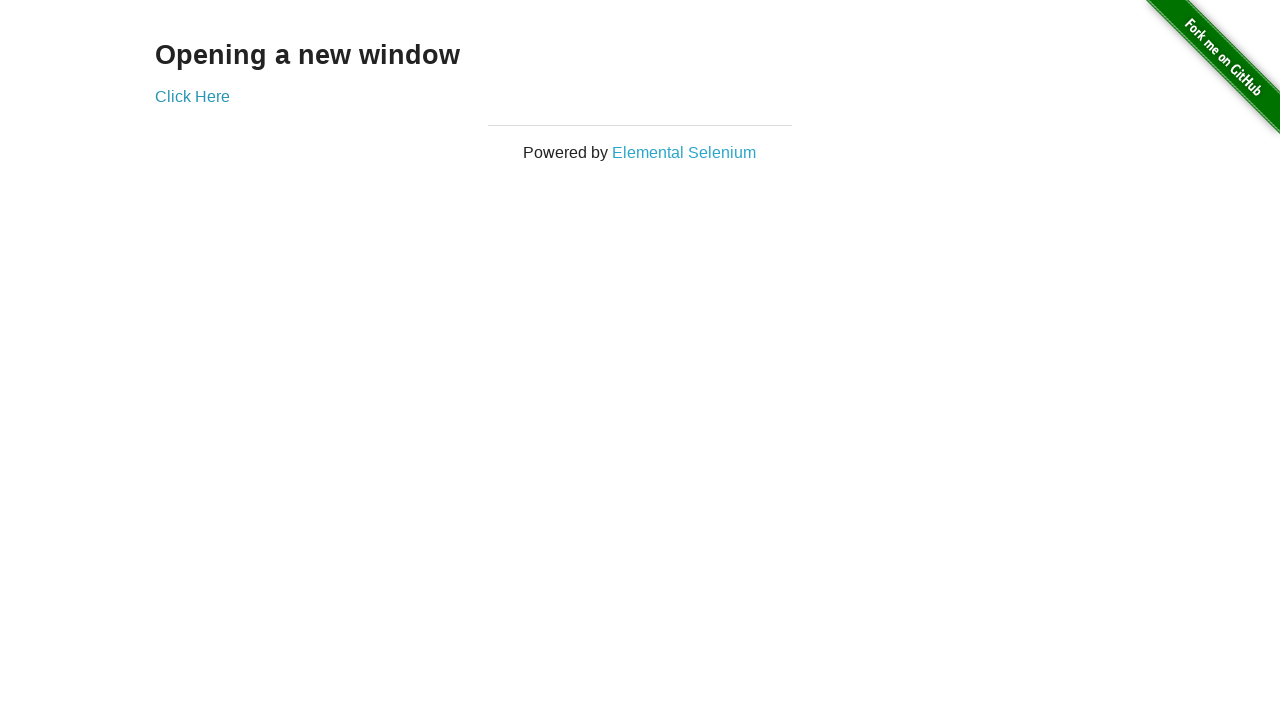

New window opened and captured
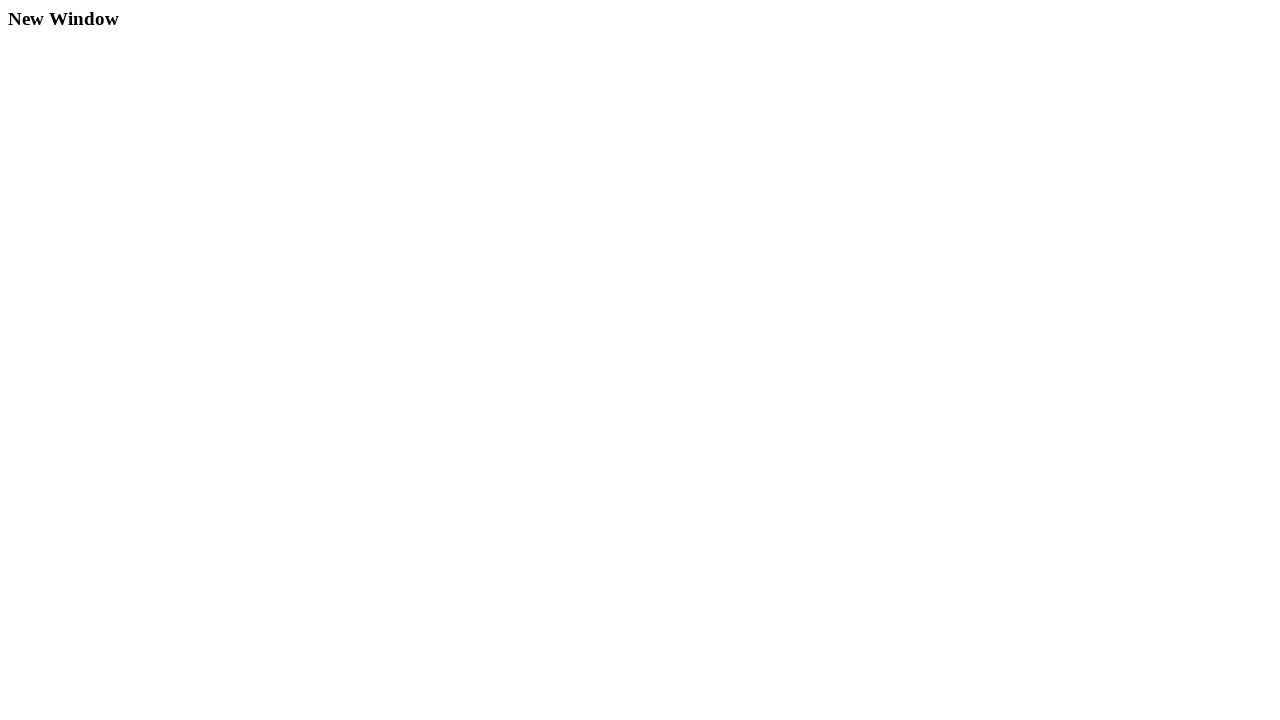

New window page fully loaded
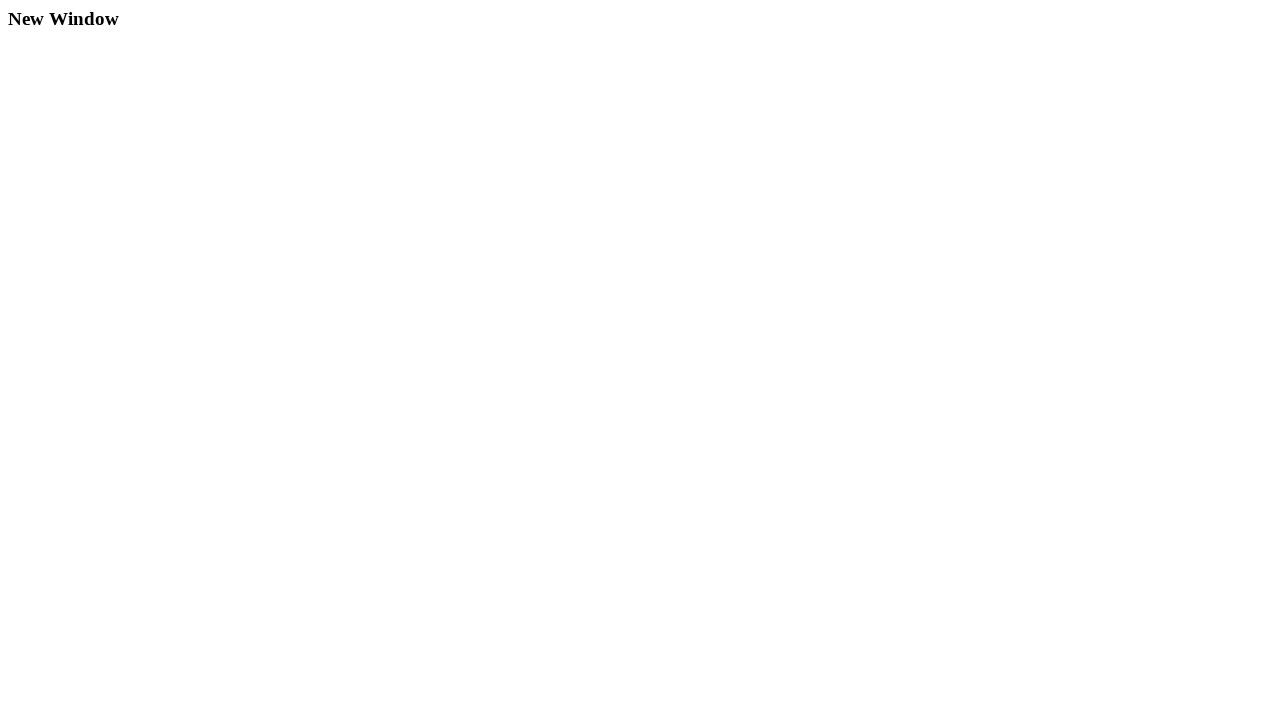

Verified 'New Window' heading is present in new window
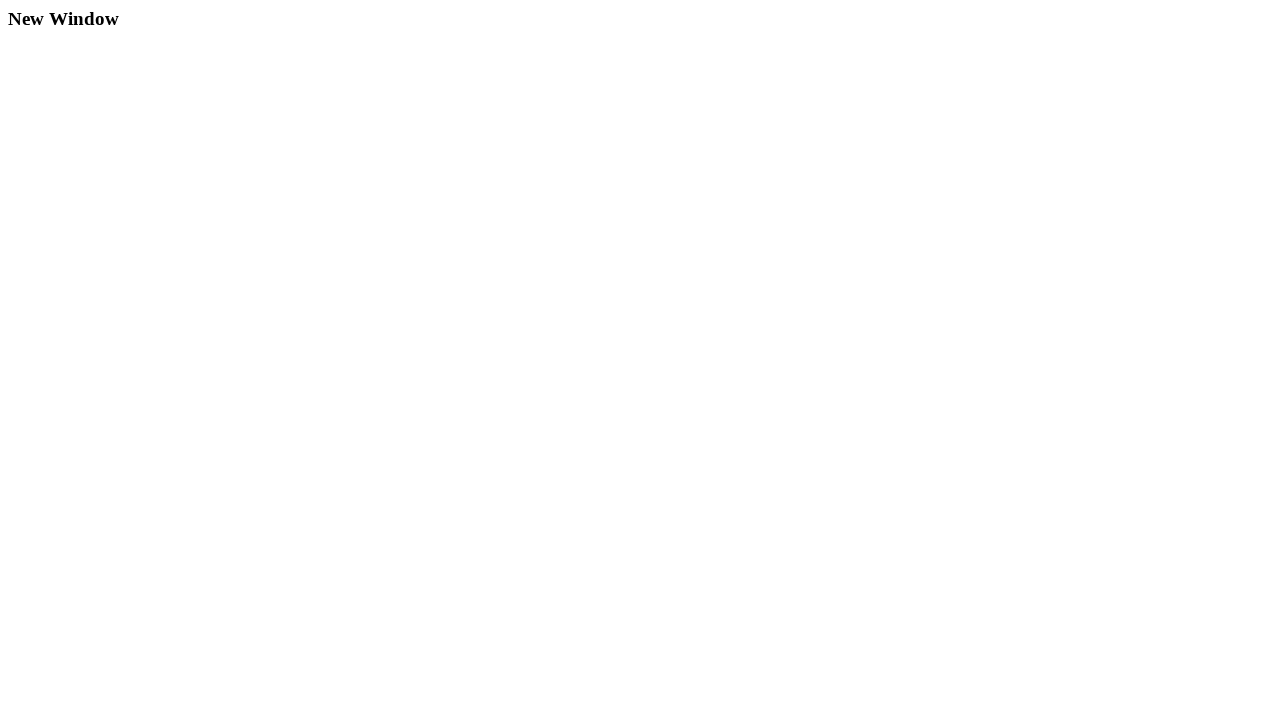

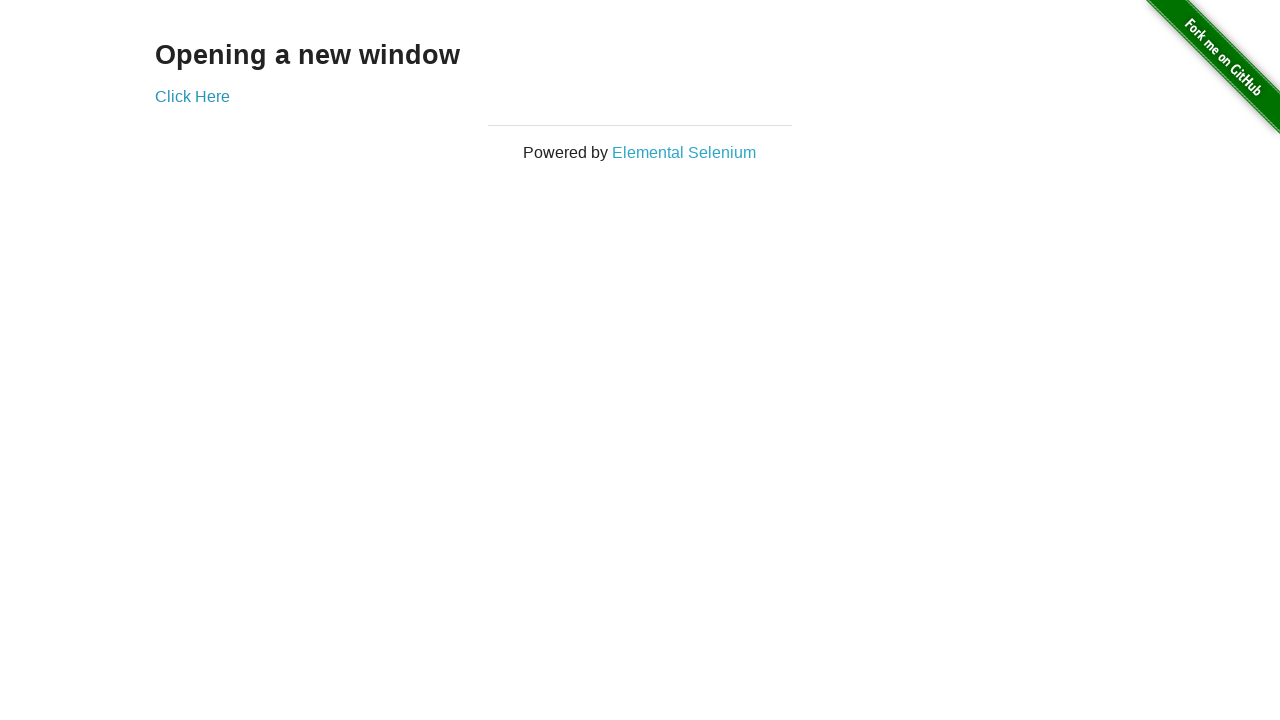